Tests complete checkout flow - adds book to cart, proceeds to checkout, fills billing information, selects payment method, and places order

Starting URL: http://practice.automationtesting.in/

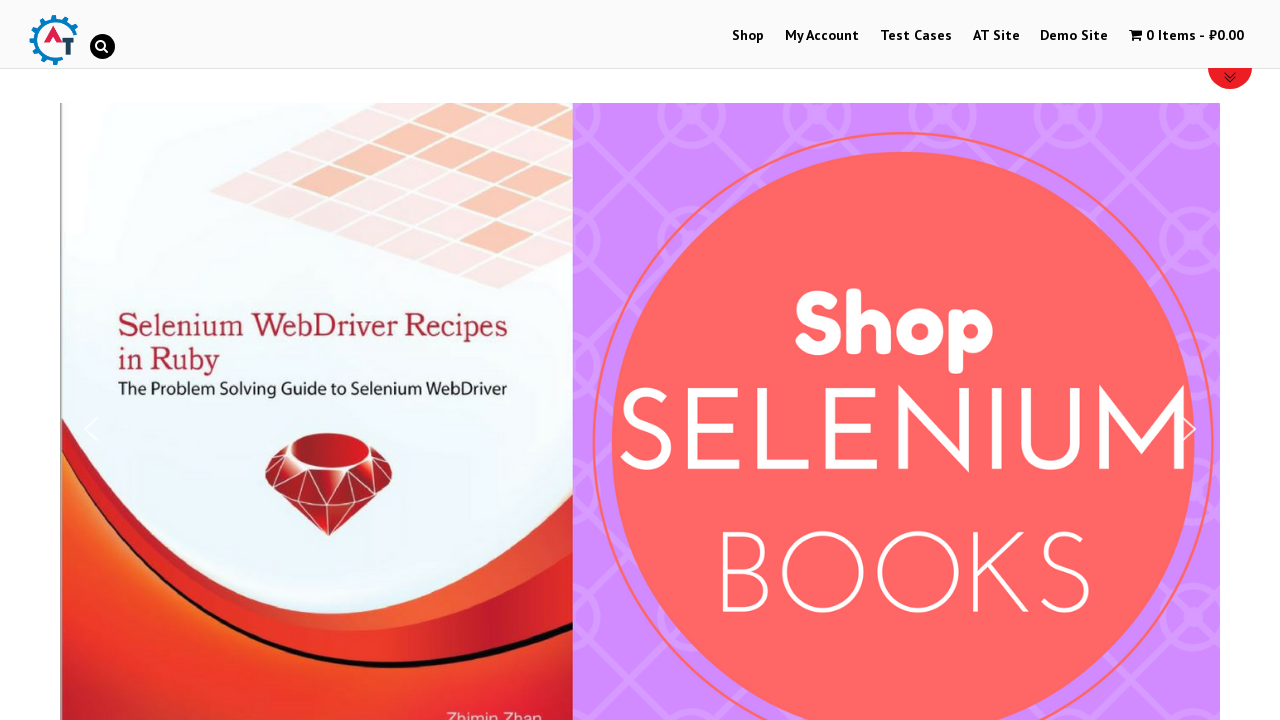

Clicked on Shop tab at (748, 36) on #menu-item-40>a
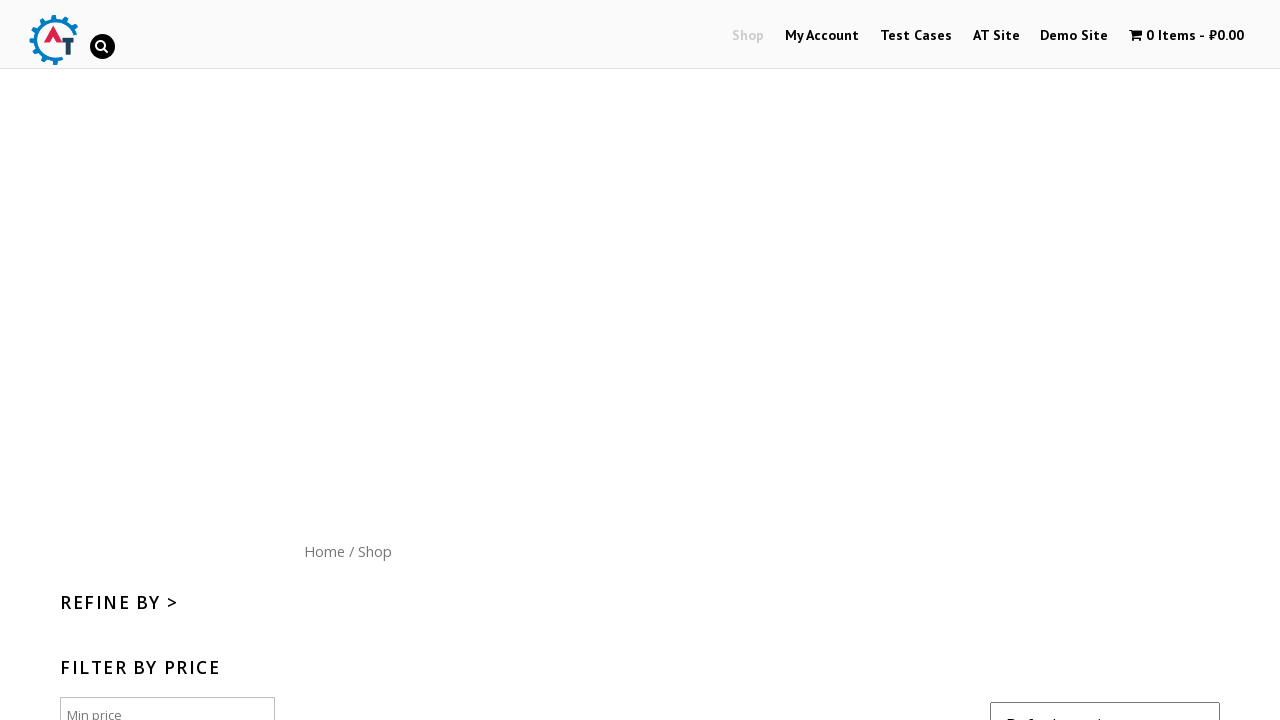

Scrolled down by 300 pixels
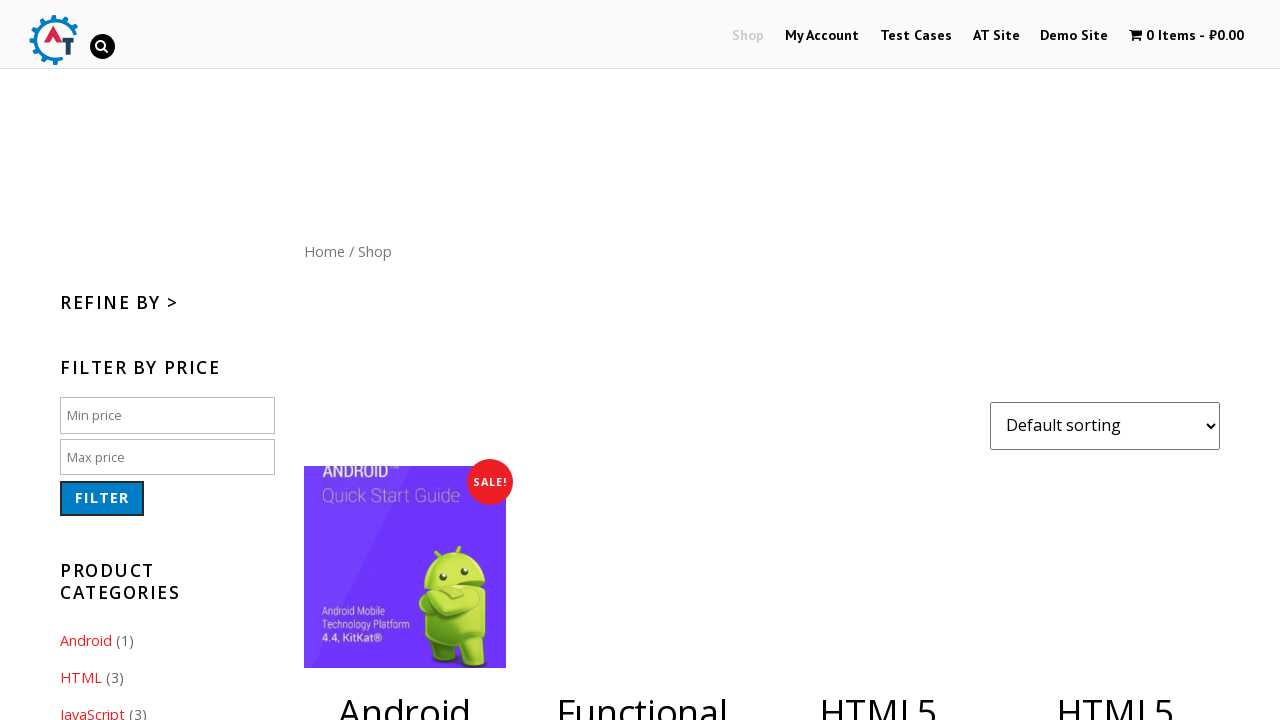

Clicked Add to Cart button for HTML5 WebApp Development book at (1115, 520) on [data-product_id='182']
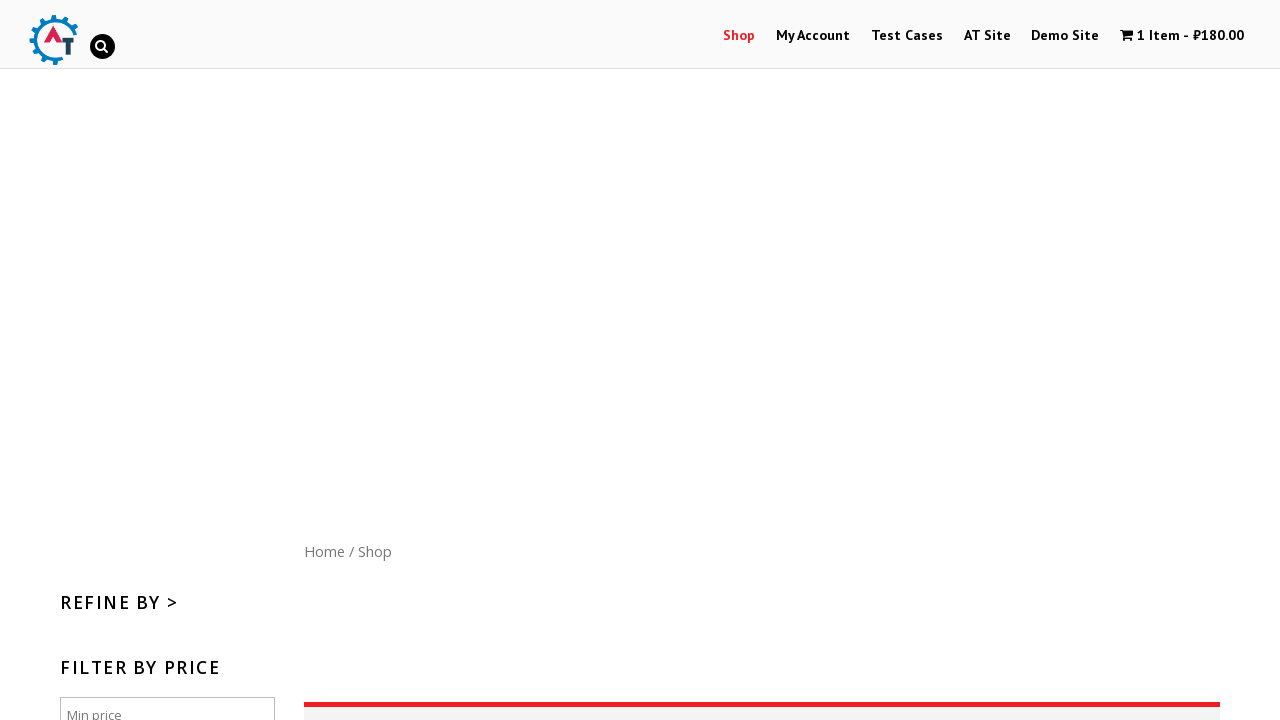

Cart updated with 1 item
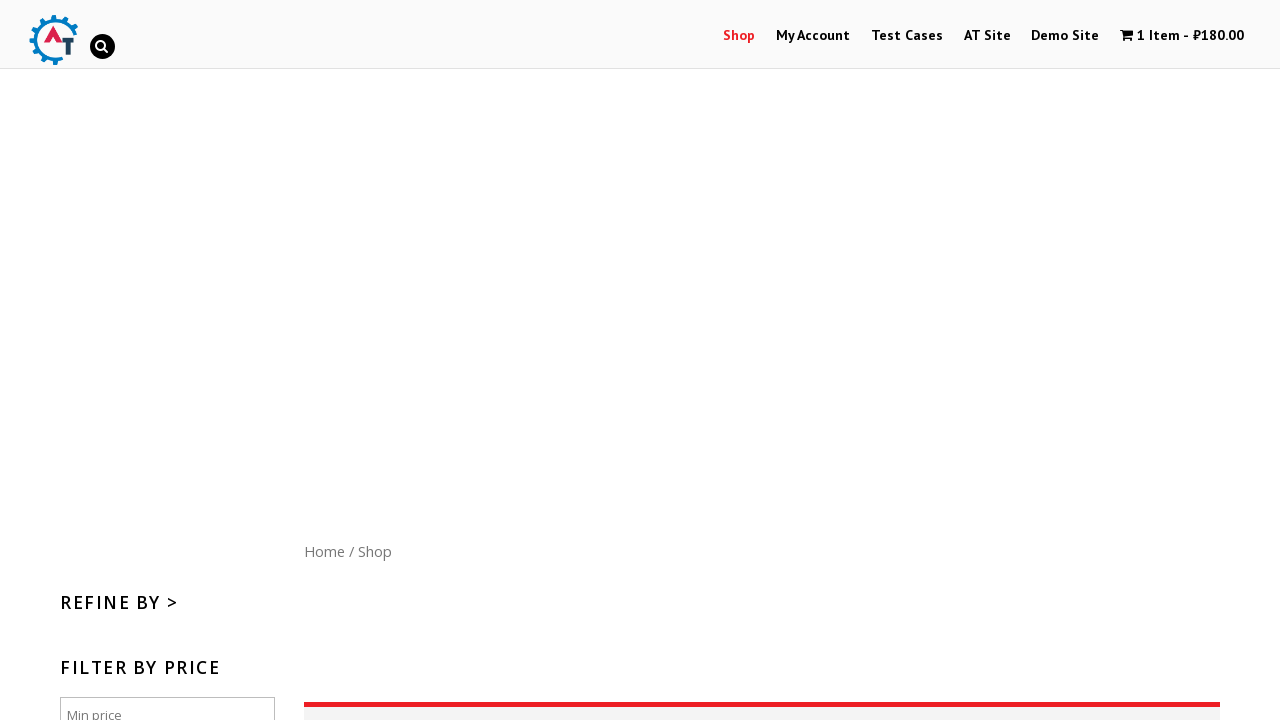

Clicked on shopping cart icon to view cart at (1127, 35) on .wpmenucart-icon-shopping-cart-0
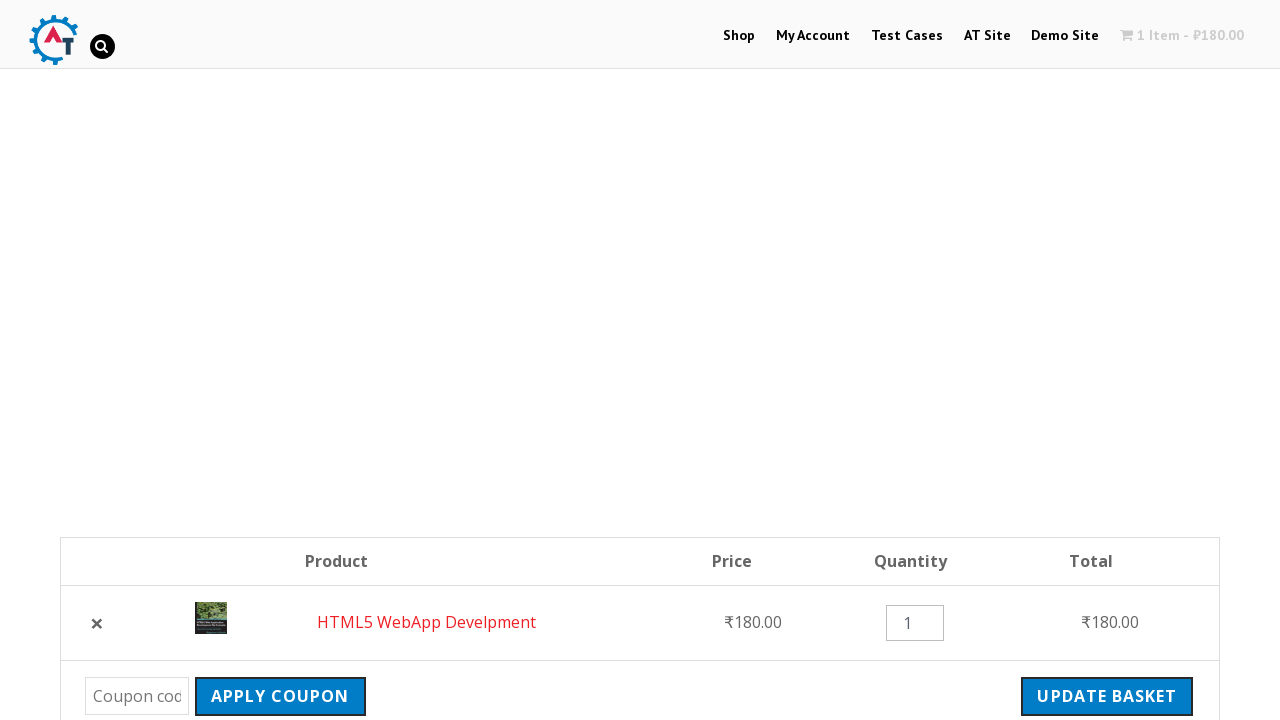

Checkout button is visible
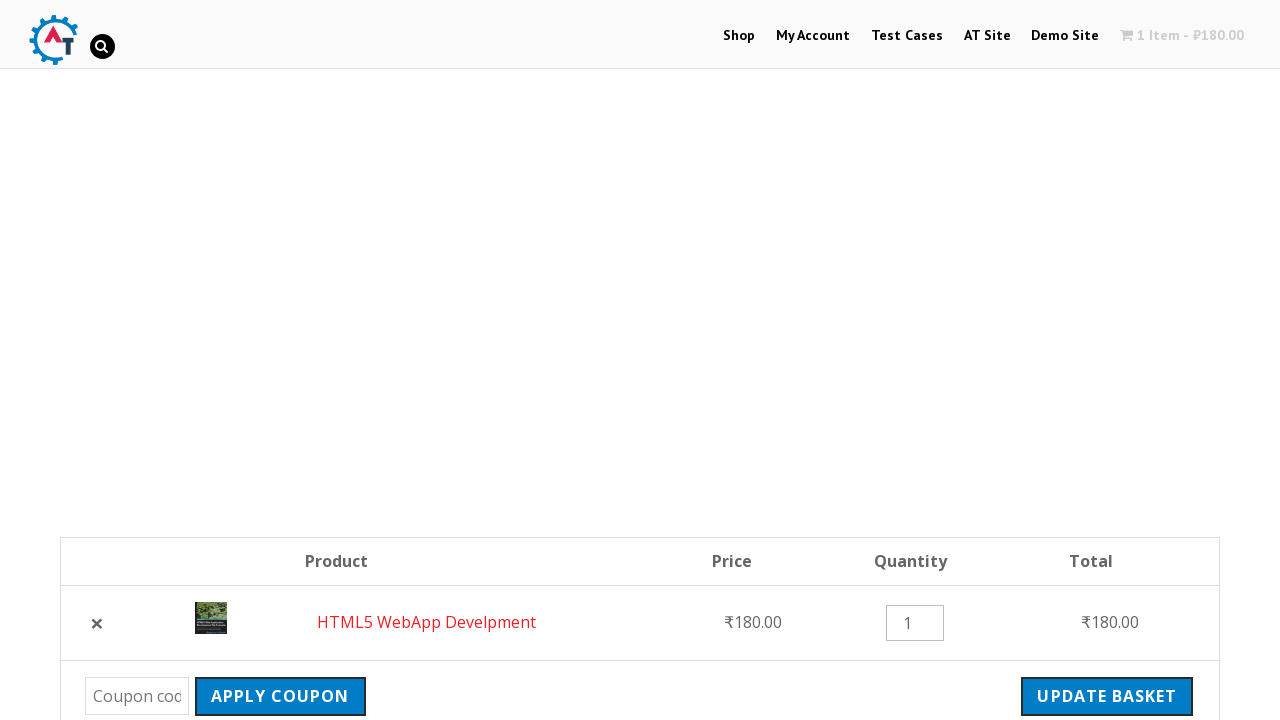

Clicked Proceed to Checkout button at (1098, 360) on .checkout-button.button
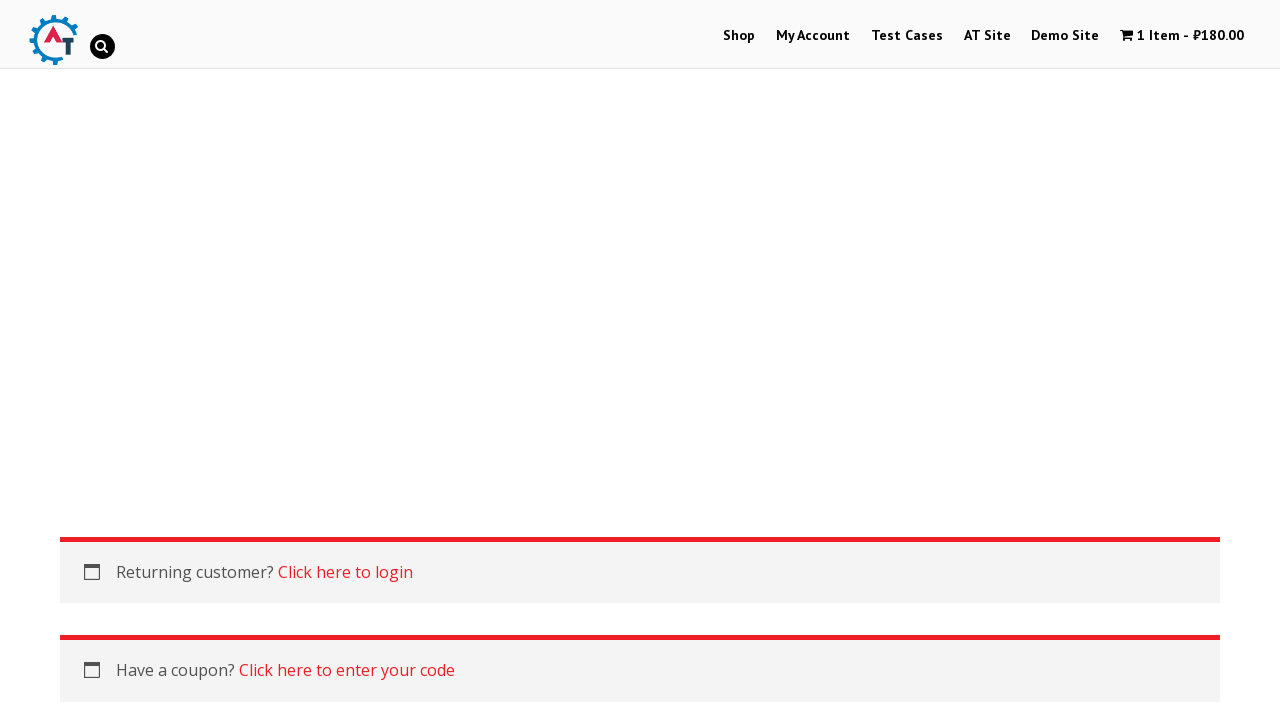

Billing form is loaded
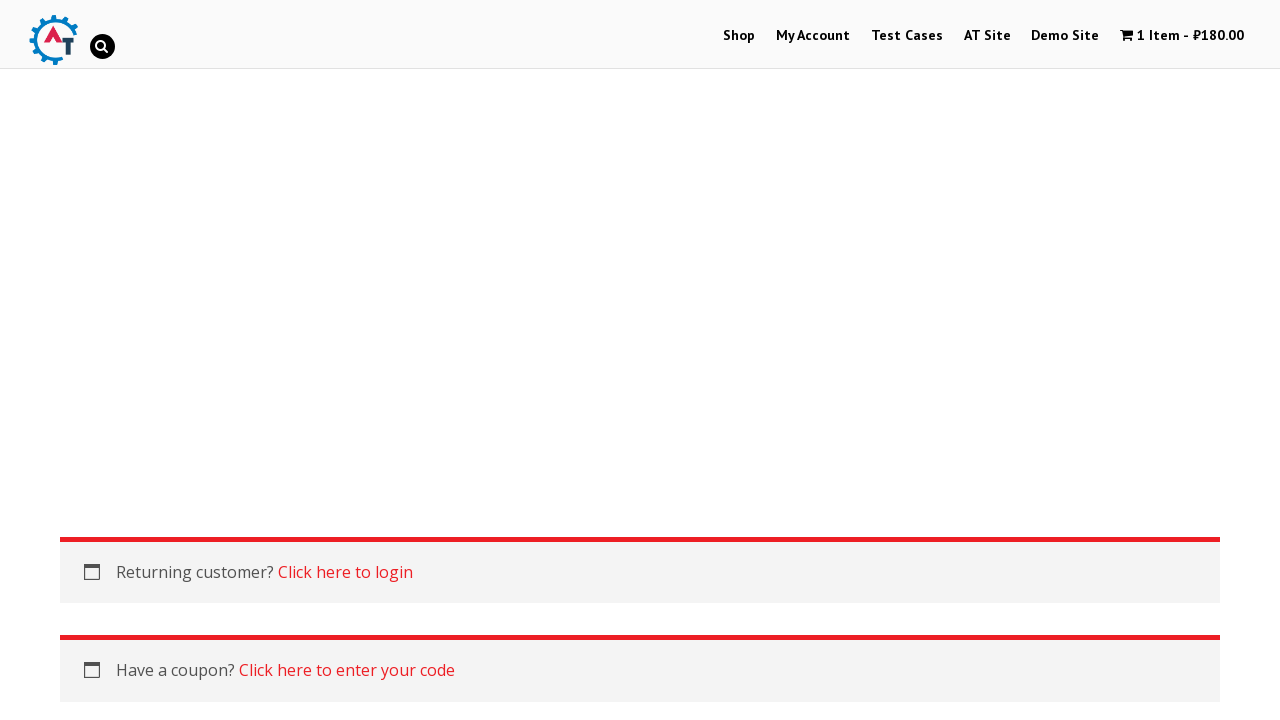

Filled billing first name with 'Michael' on #billing_first_name
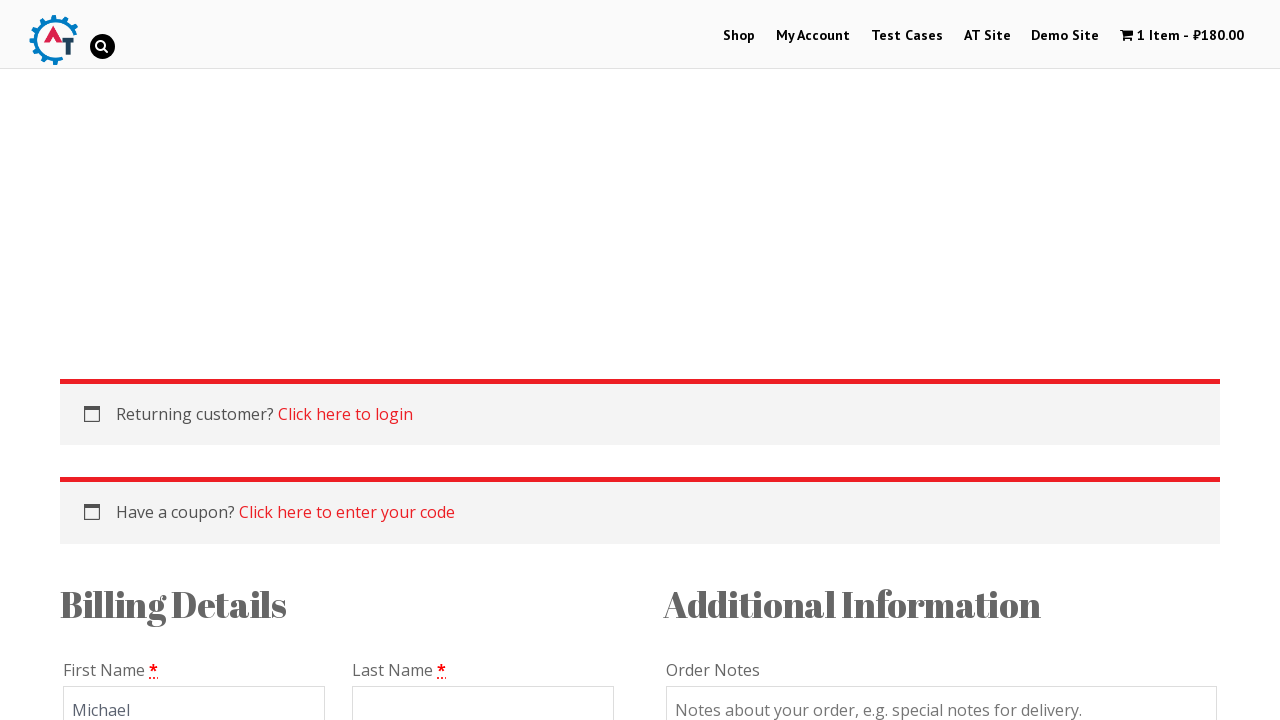

Filled billing last name with 'Anderson' on #billing_last_name
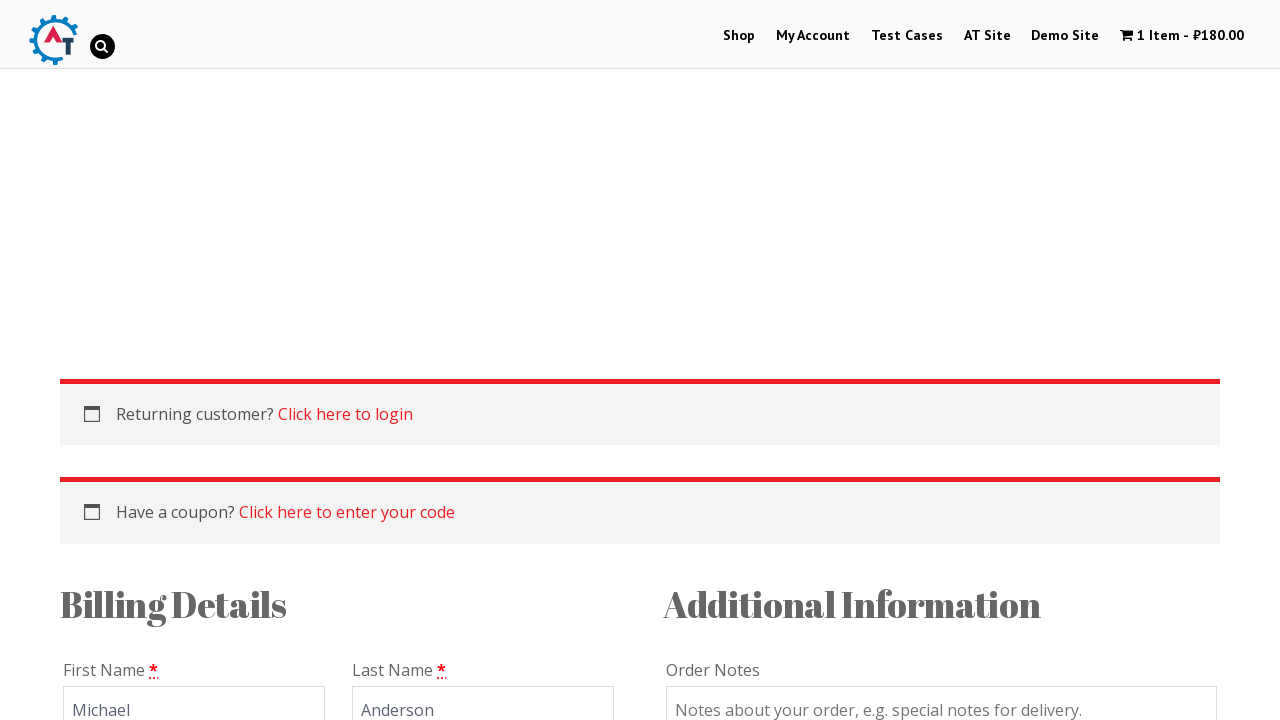

Filled billing email with 'michael.anderson@testmail.com' on #billing_email
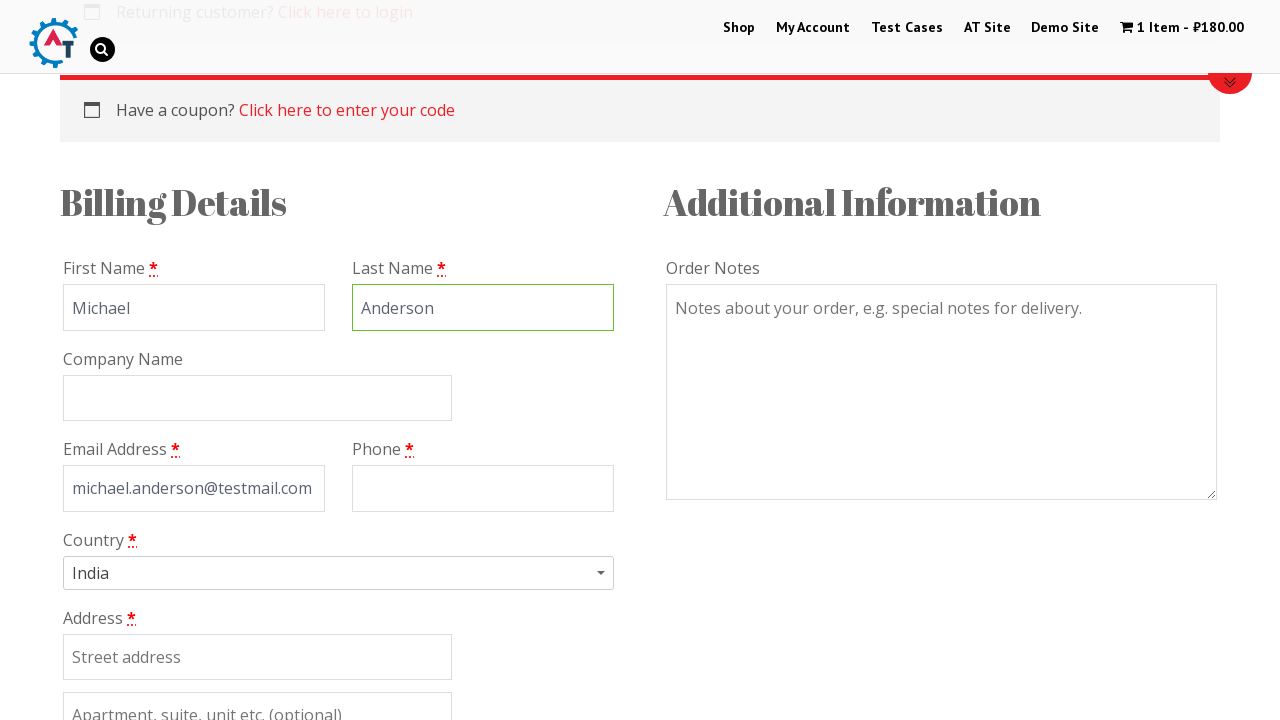

Filled billing phone with '+358441234567' on #billing_phone
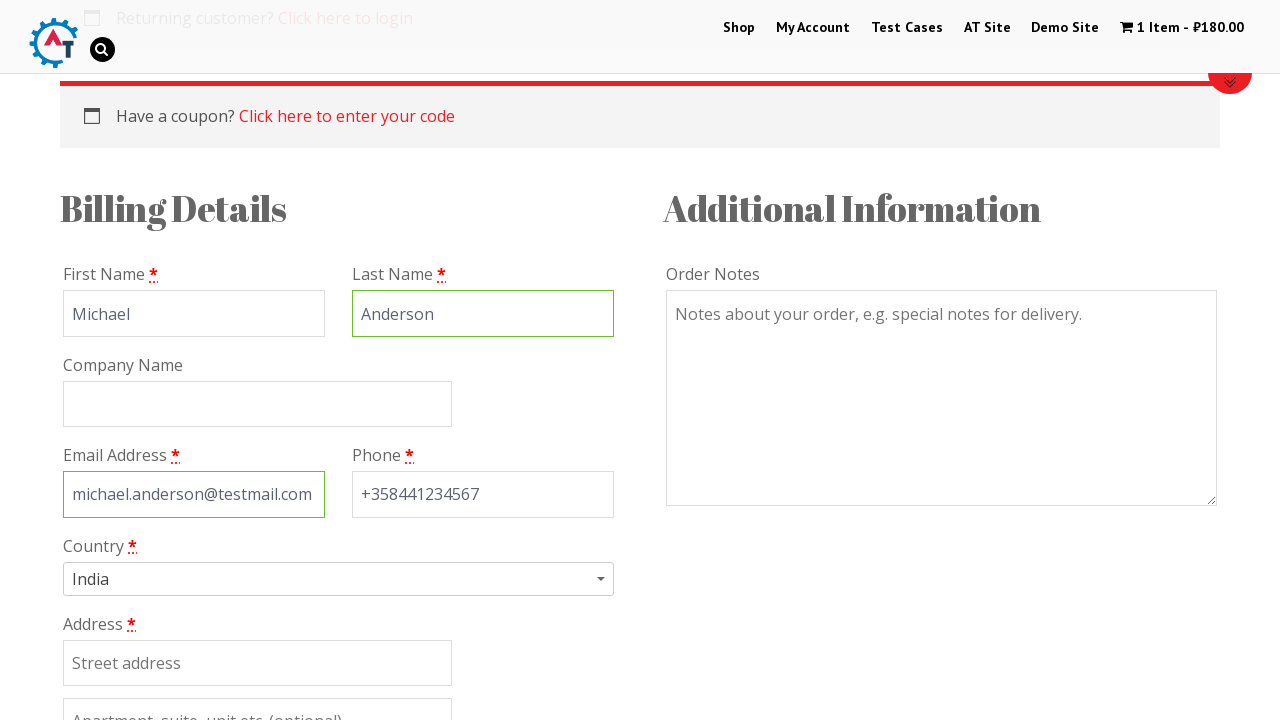

Clicked on country dropdown at (338, 579) on #s2id_billing_country
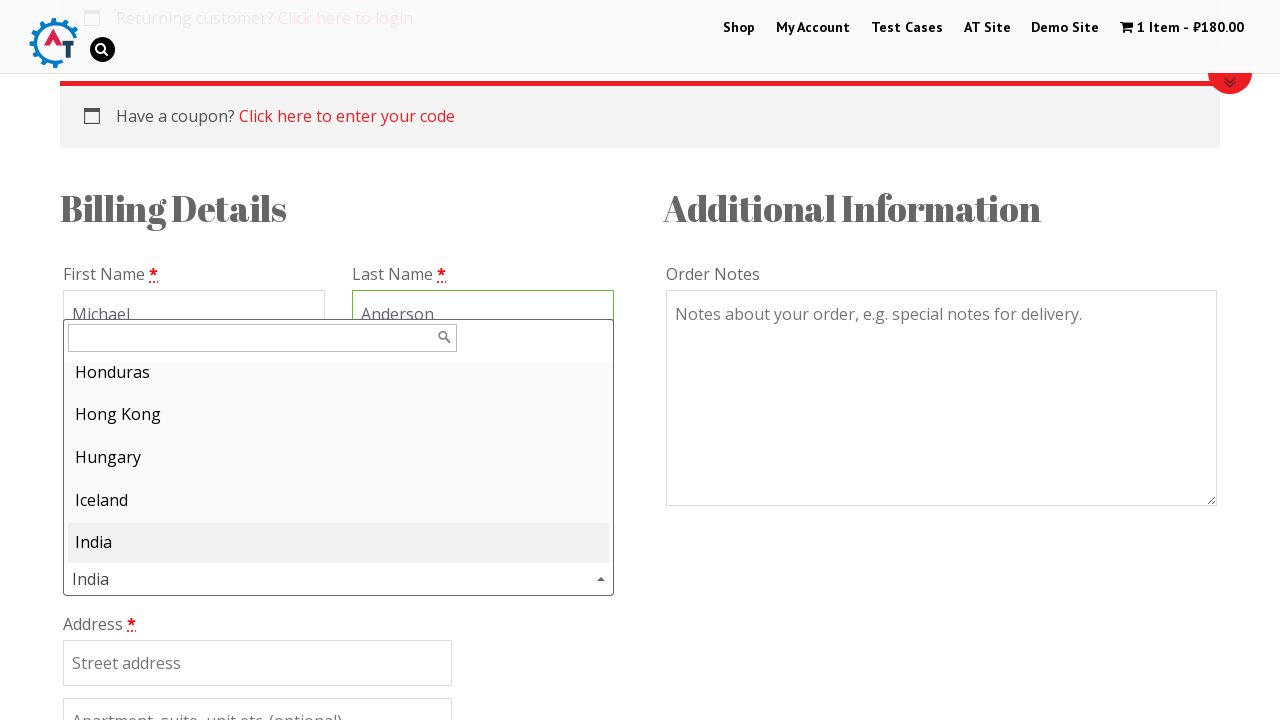

Typed 'Finland' in country search field on #s2id_autogen1_search
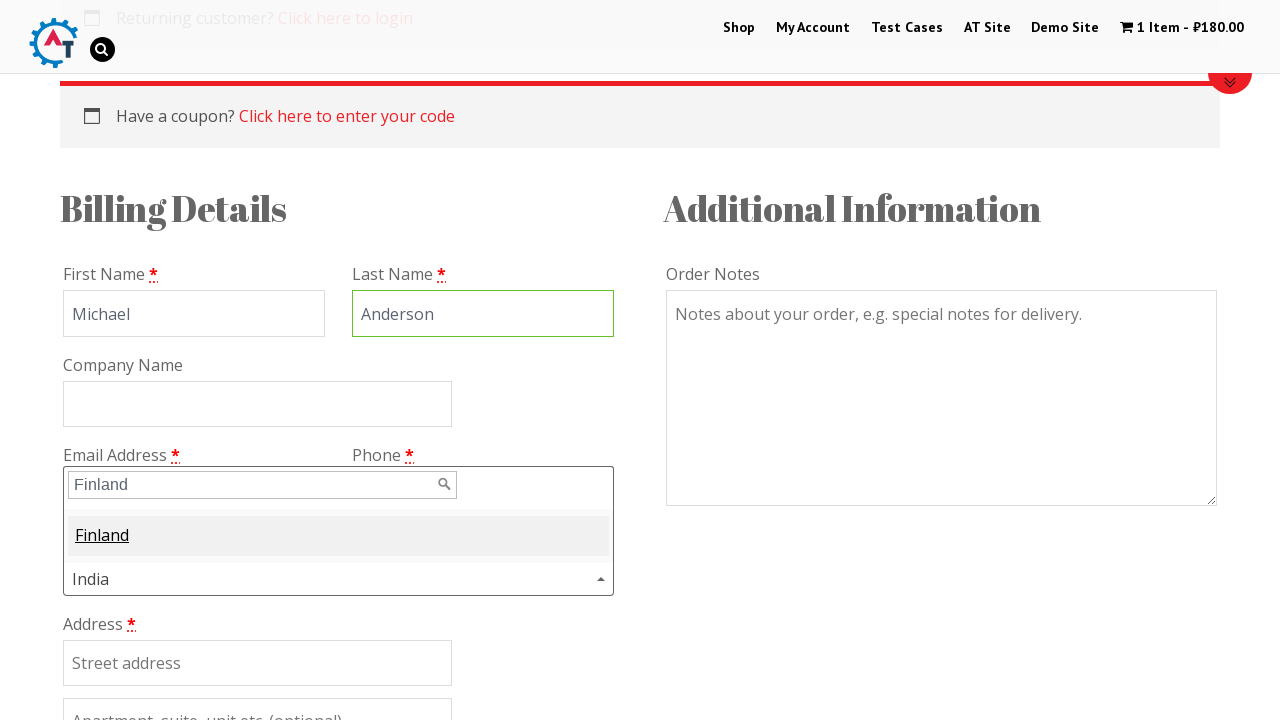

Selected Finland from dropdown at (338, 536) on #select2-results-1>li>div
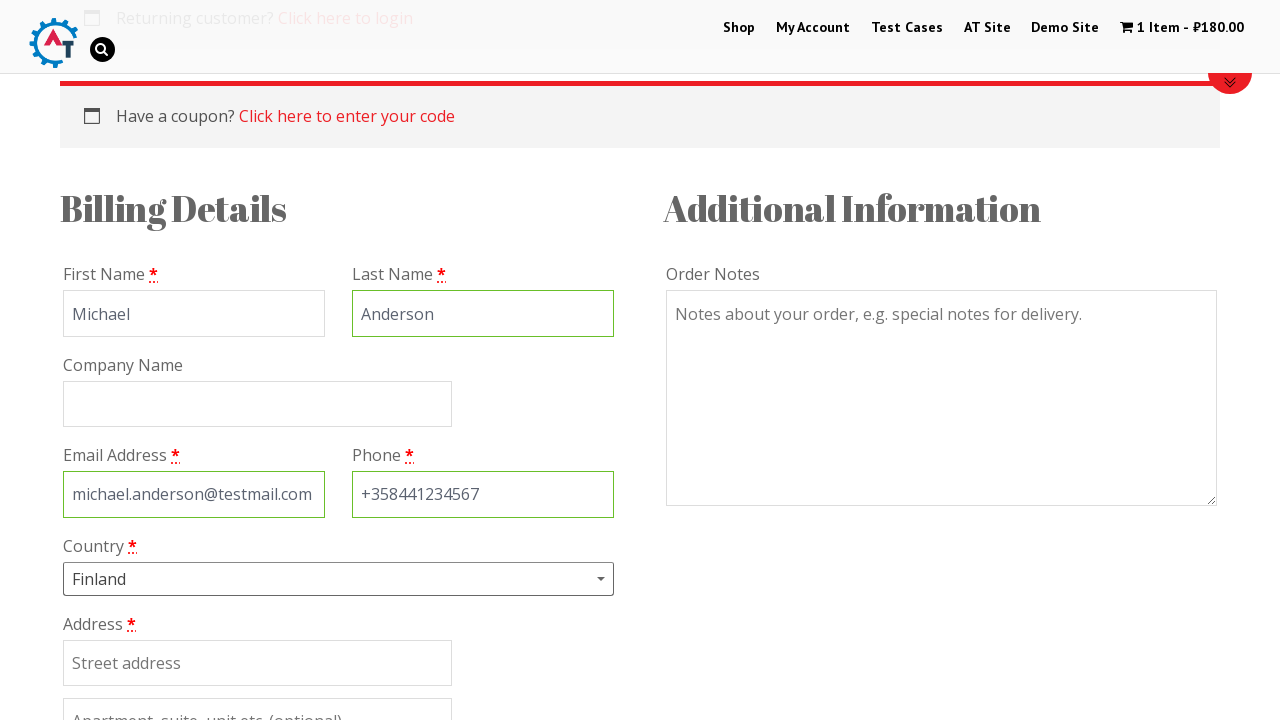

Filled billing address with 'Testikatu 15' on #billing_address_1
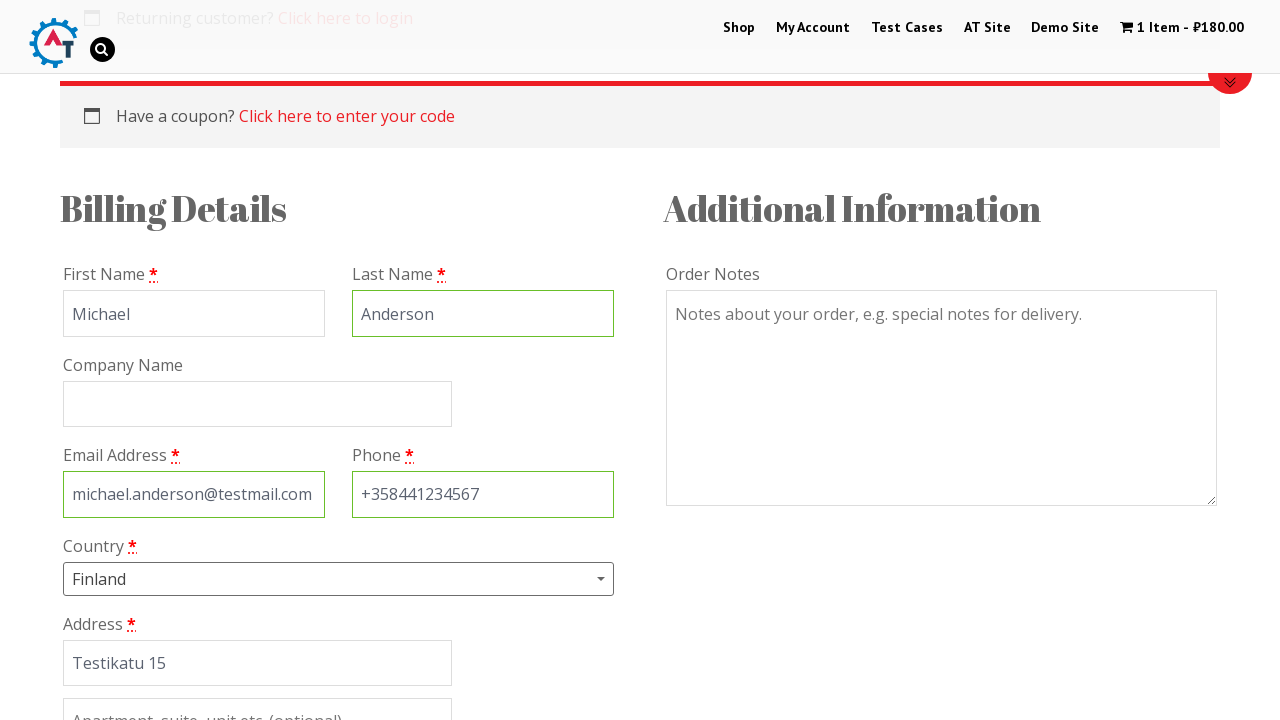

Filled billing city with 'Helsinki' on #billing_city
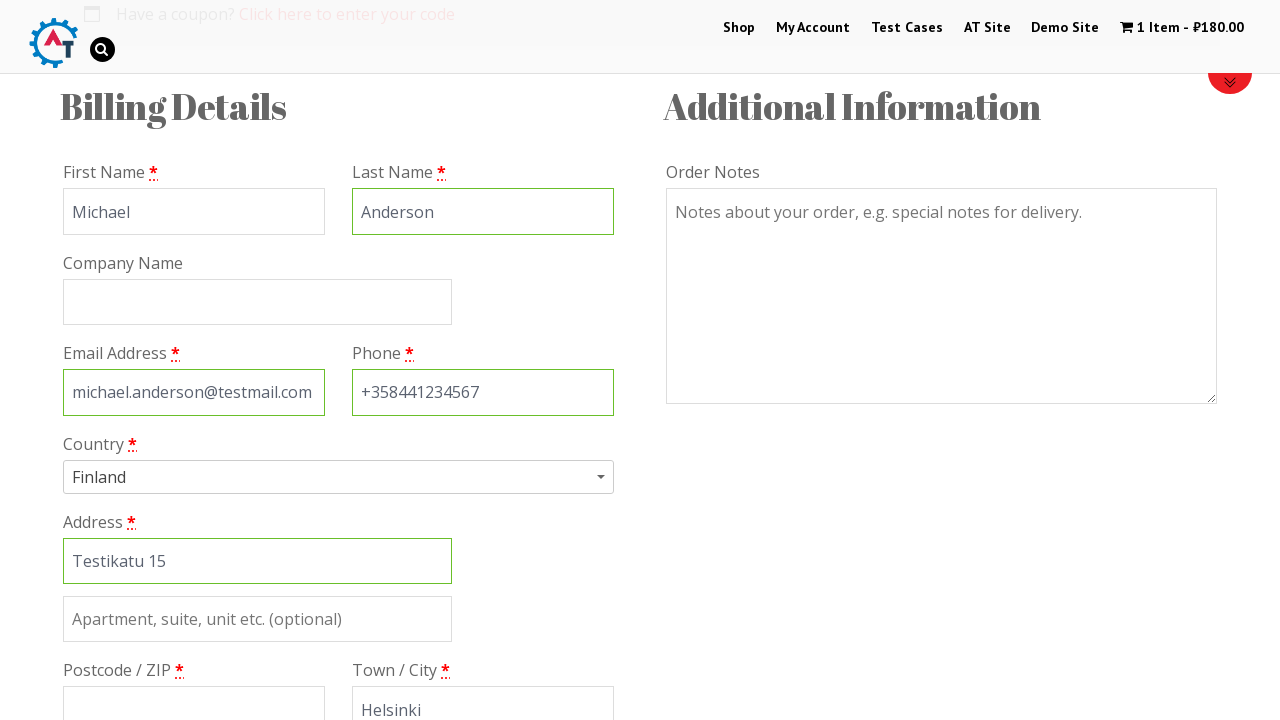

Filled billing postcode with '00100' on #billing_postcode
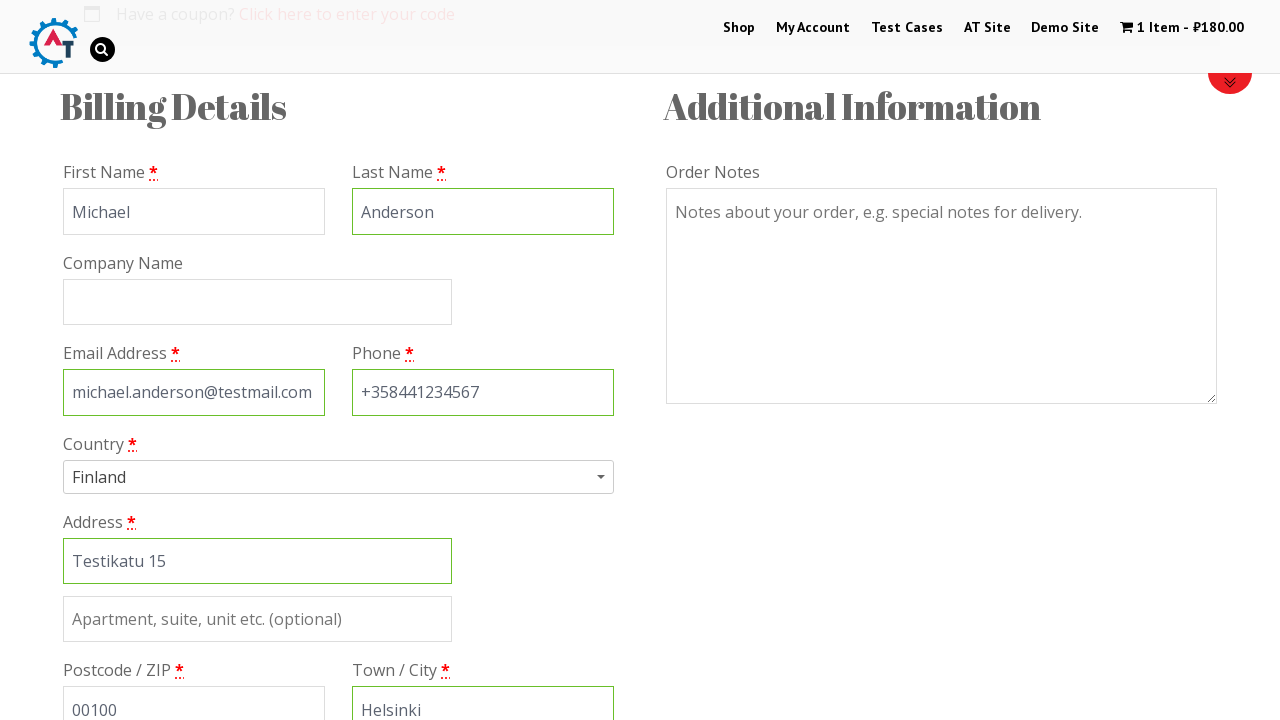

Scrolled down by 600 pixels to payment method section
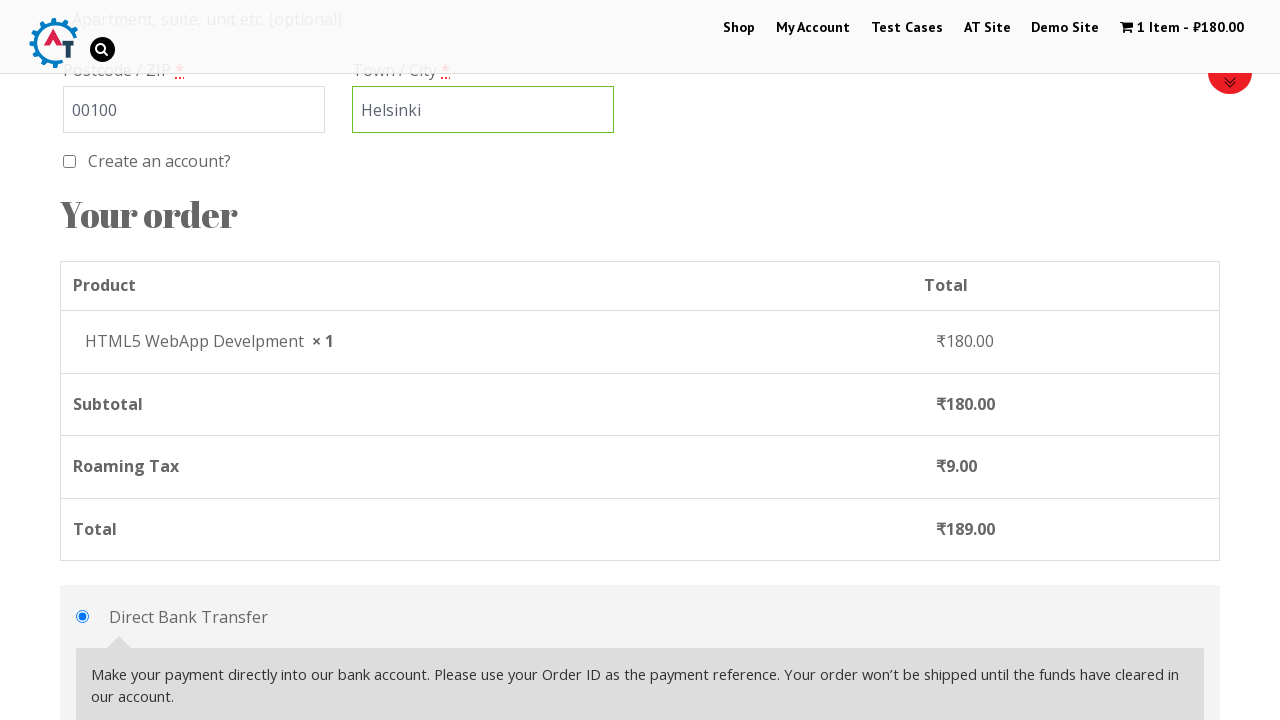

Waited 2 seconds for page to stabilize
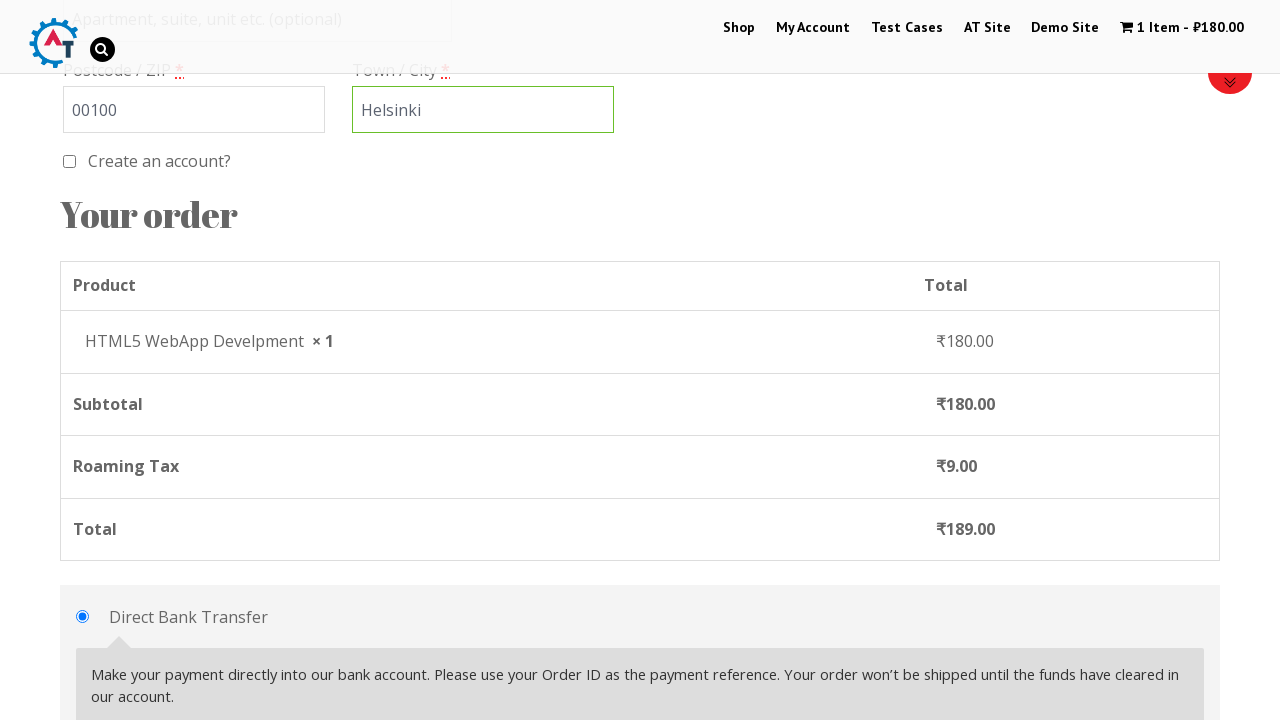

Selected Check Payments payment method at (82, 361) on #payment_method_cheque
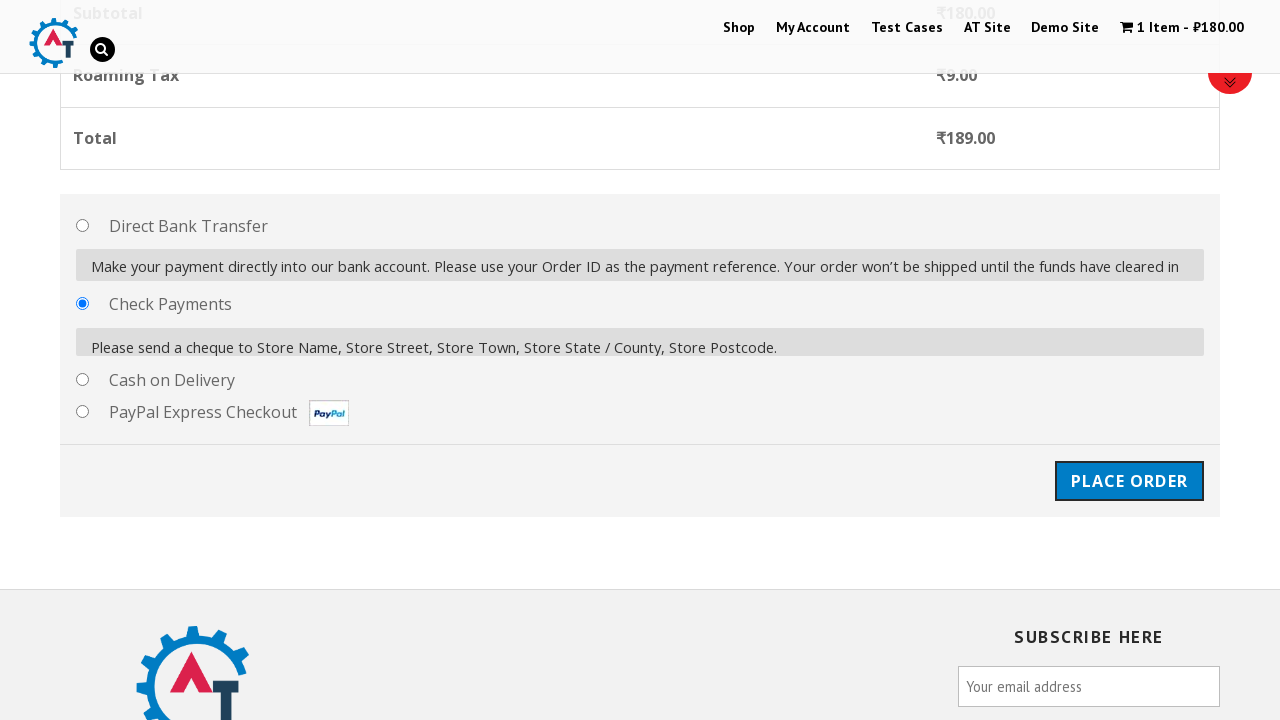

Clicked Place Order button at (1129, 472) on #place_order
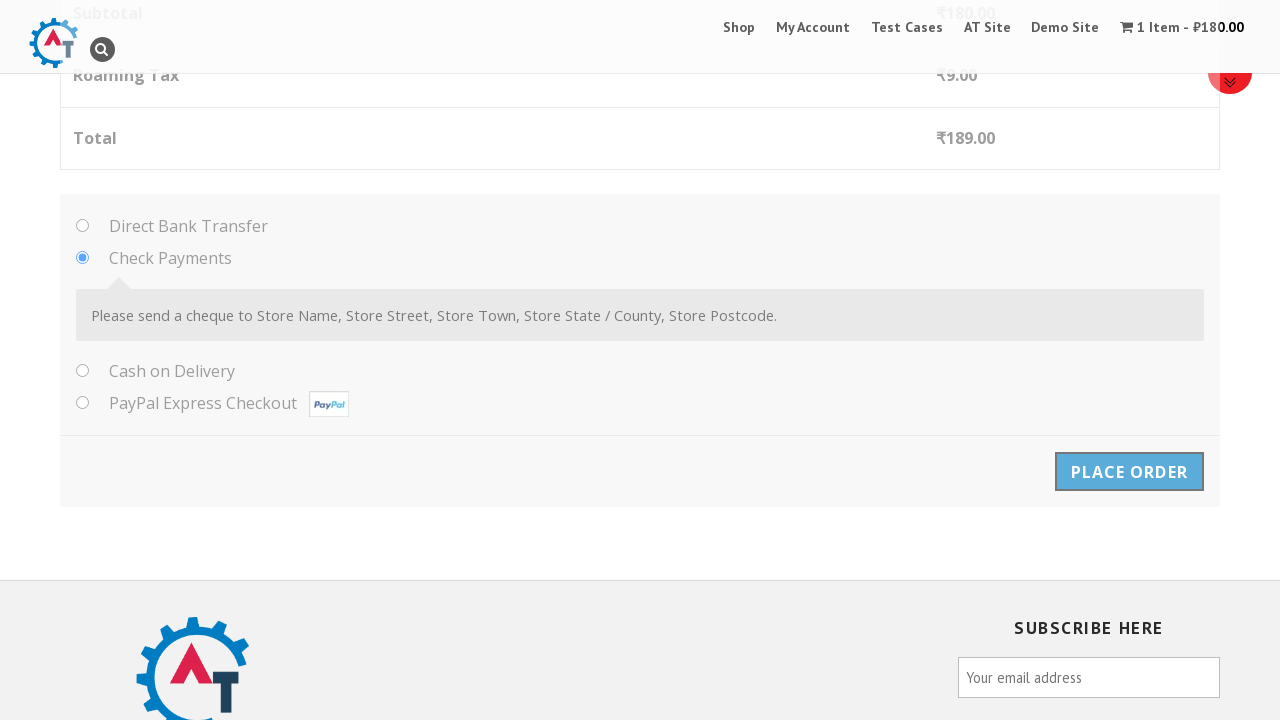

Order confirmation message appeared
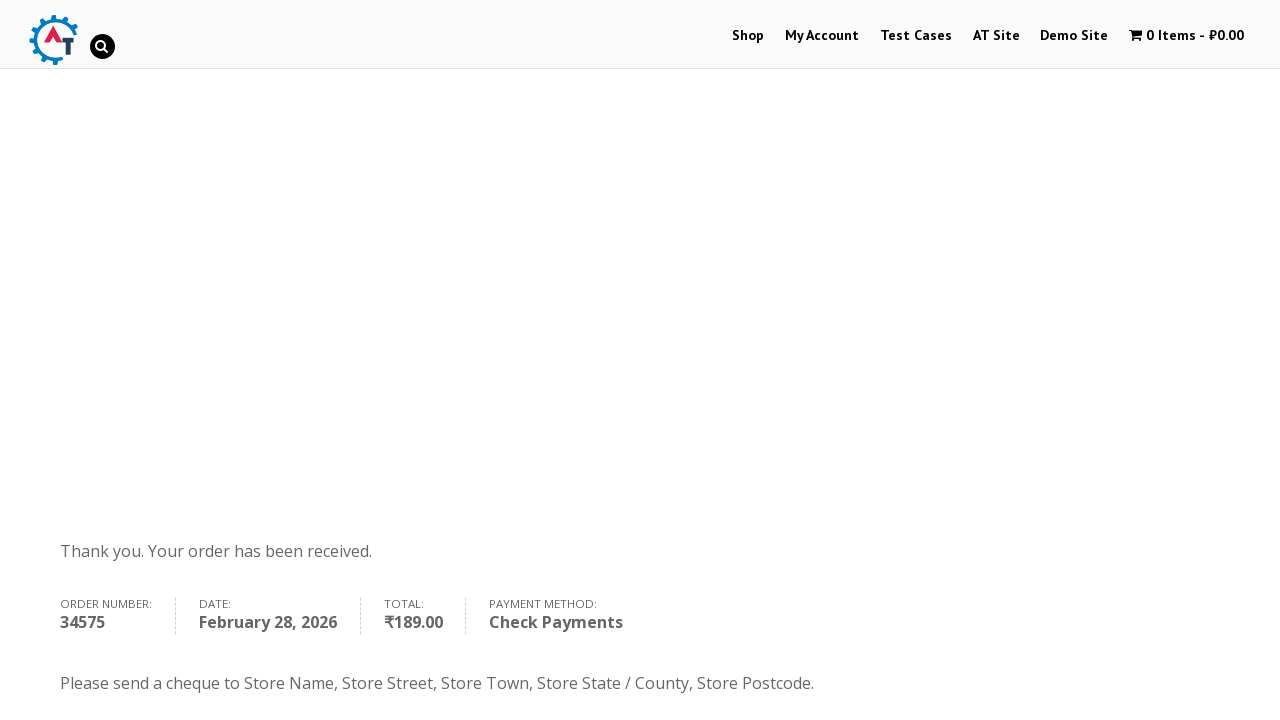

Verified Check Payments method in order summary
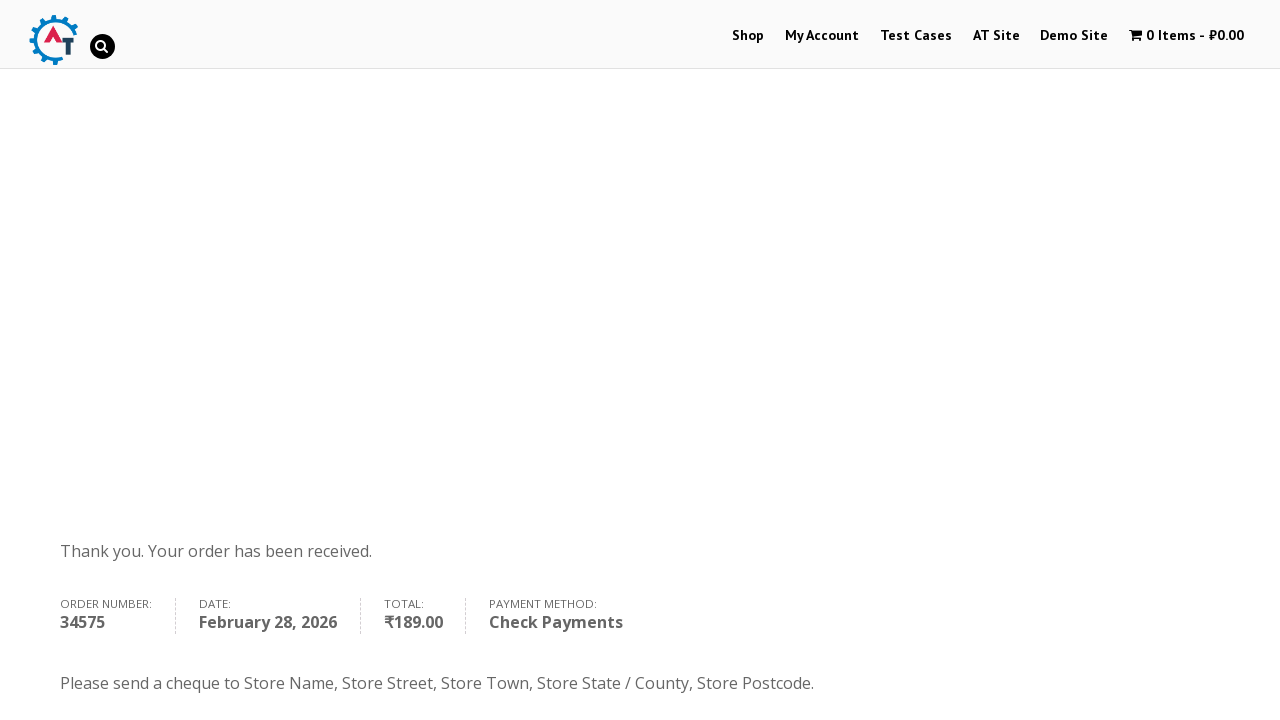

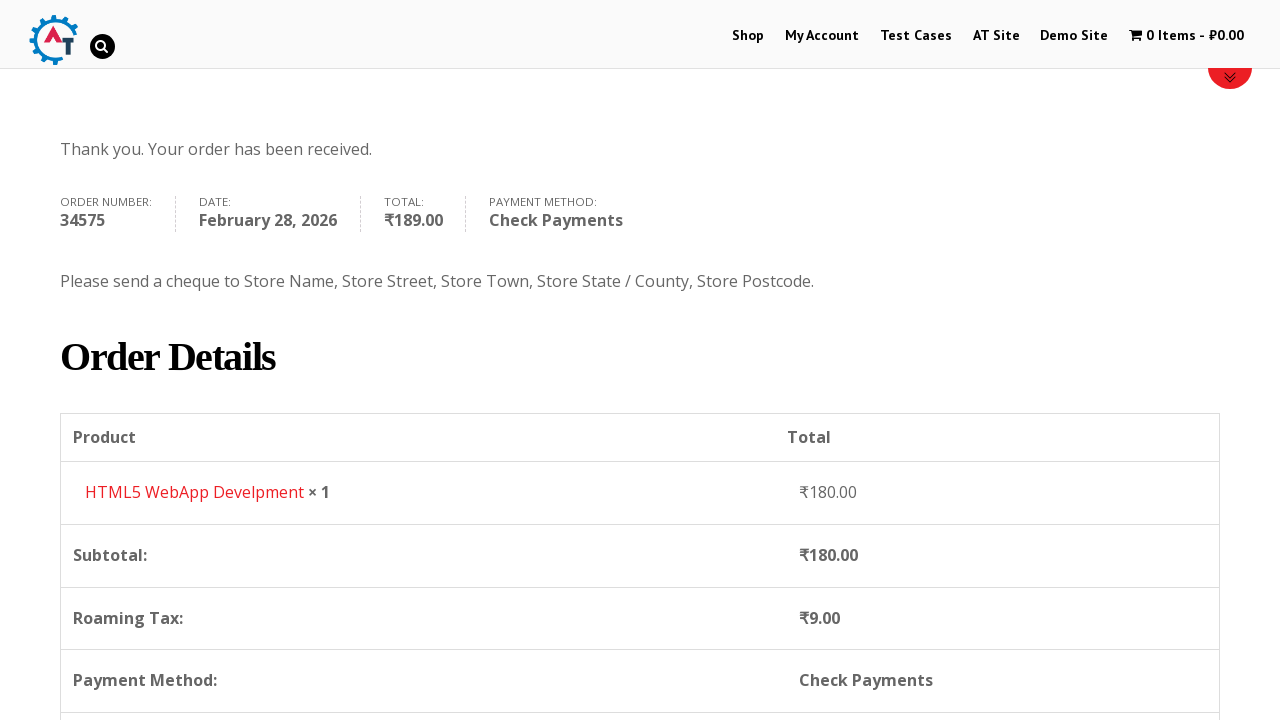